Tests dynamic control functionality by toggling a checkbox's visibility using a toggle button, verifying the checkbox appears and disappears

Starting URL: https://training-support.net/webelements/dynamic-controls

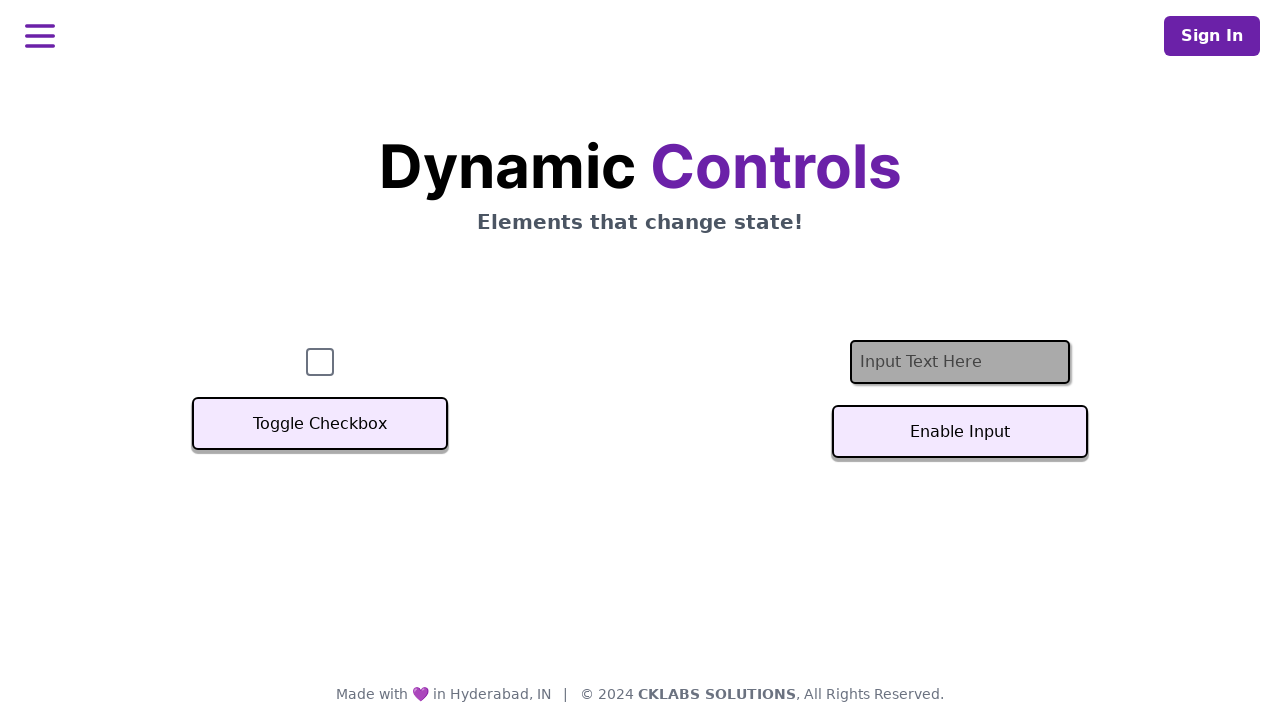

Clicked Toggle Checkbox button to hide the checkbox at (320, 424) on xpath=//button[text()='Toggle Checkbox']
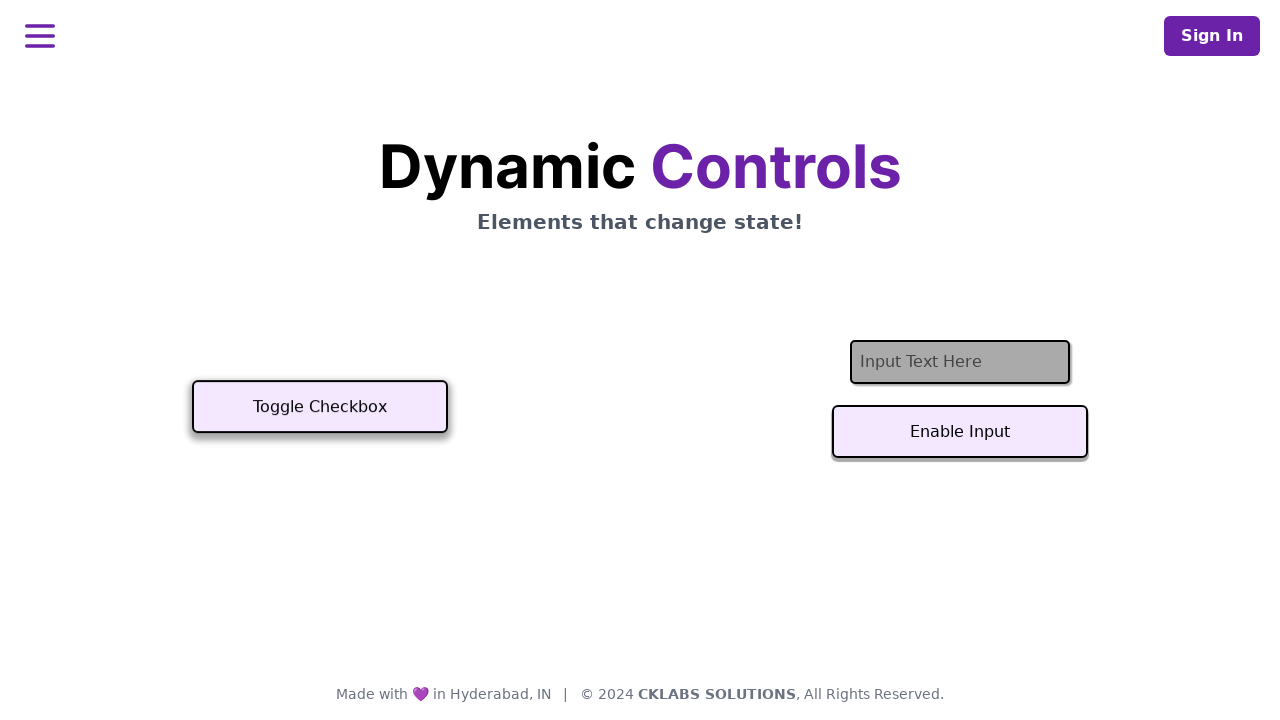

Verified checkbox is now hidden
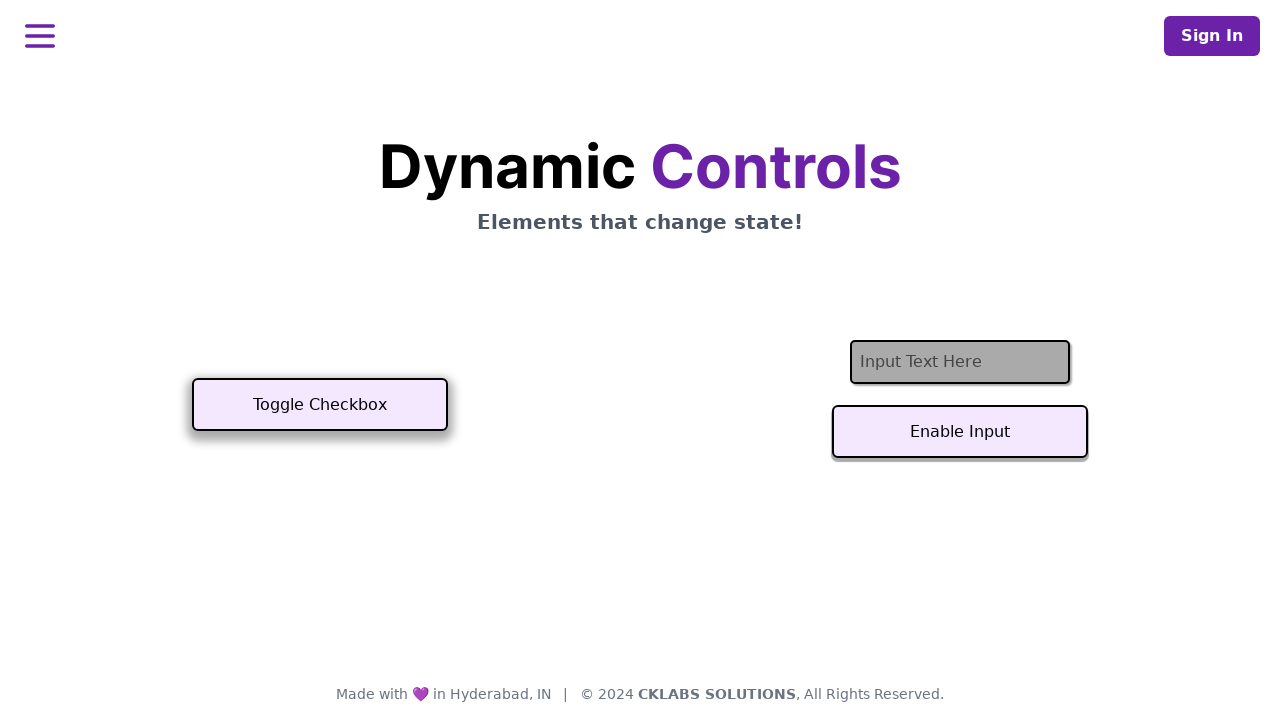

Clicked Toggle Checkbox button to show the checkbox at (320, 405) on xpath=//button[text()='Toggle Checkbox']
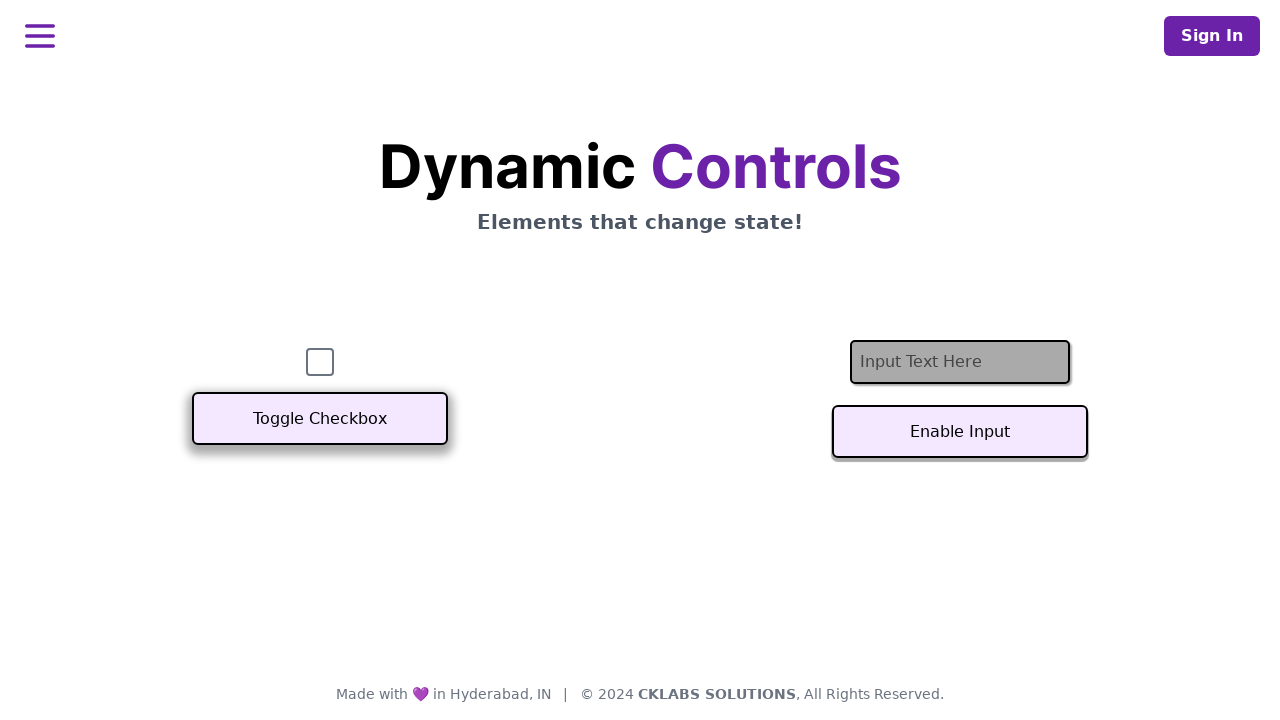

Verified checkbox is now visible again
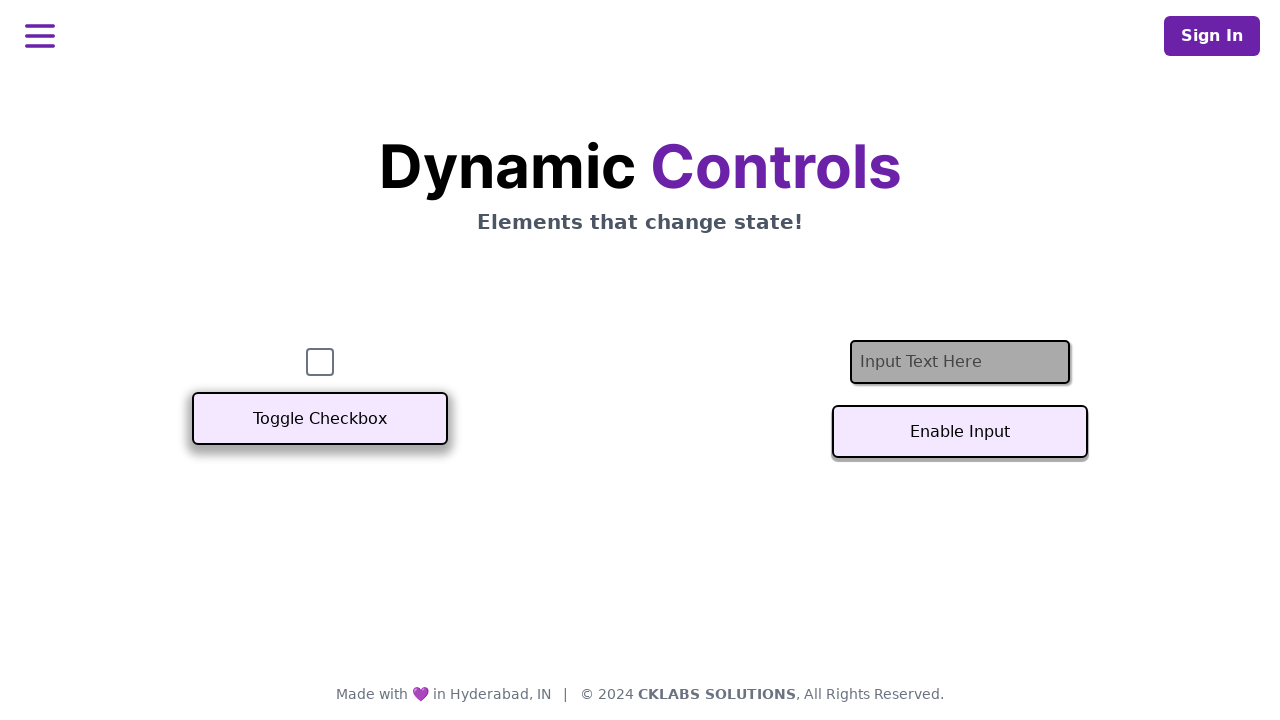

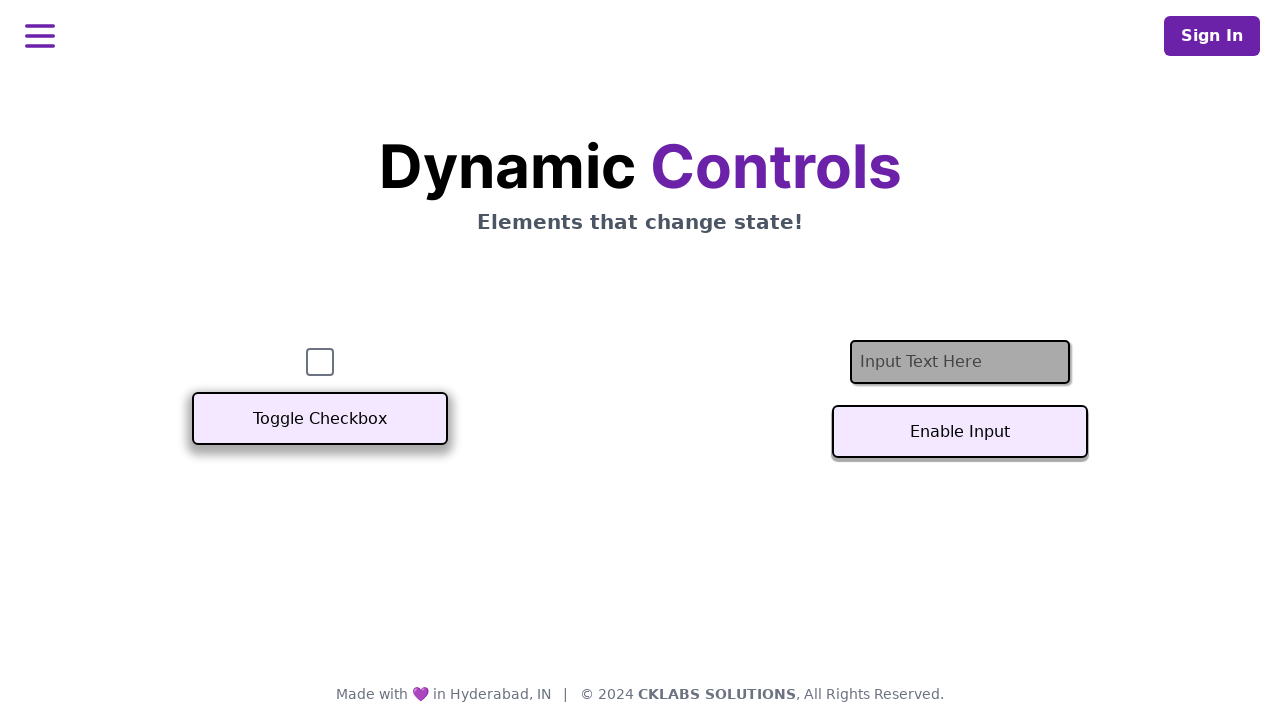